Tests drag and drop functionality by dragging an element and dropping it onto a target element

Starting URL: https://jqueryui.com/resources/demos/droppable/default.html

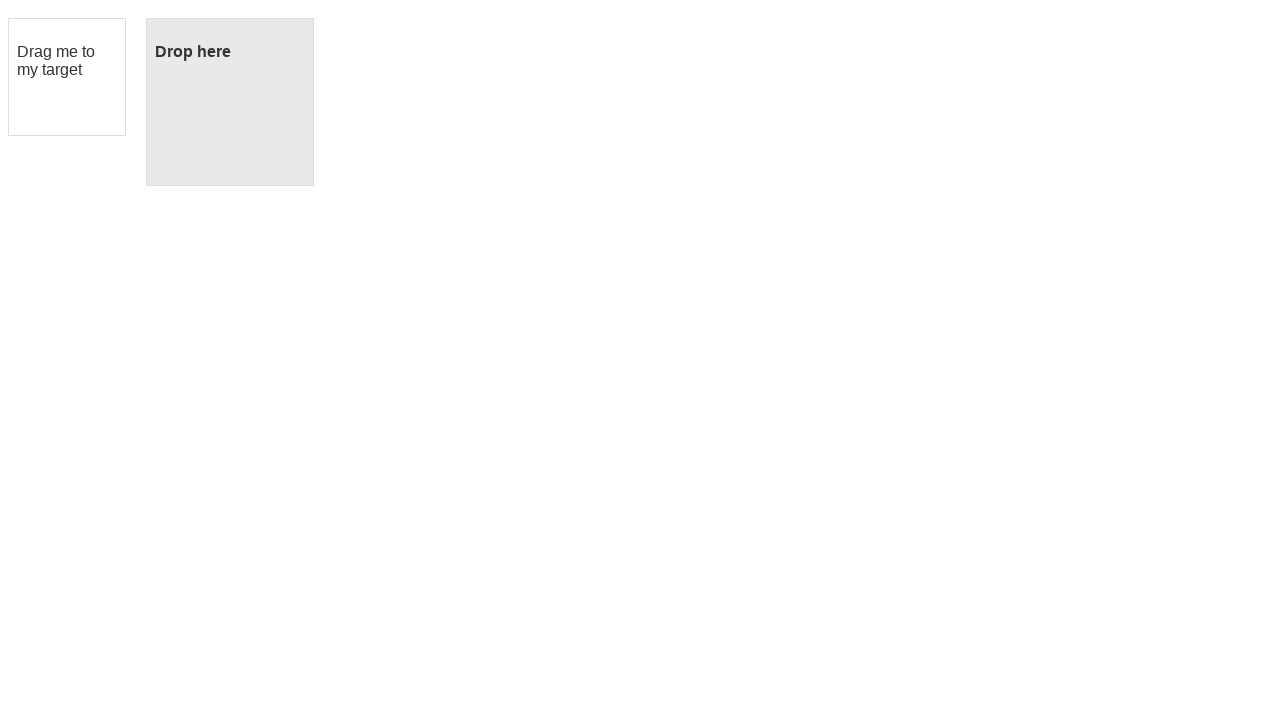

Located the draggable element
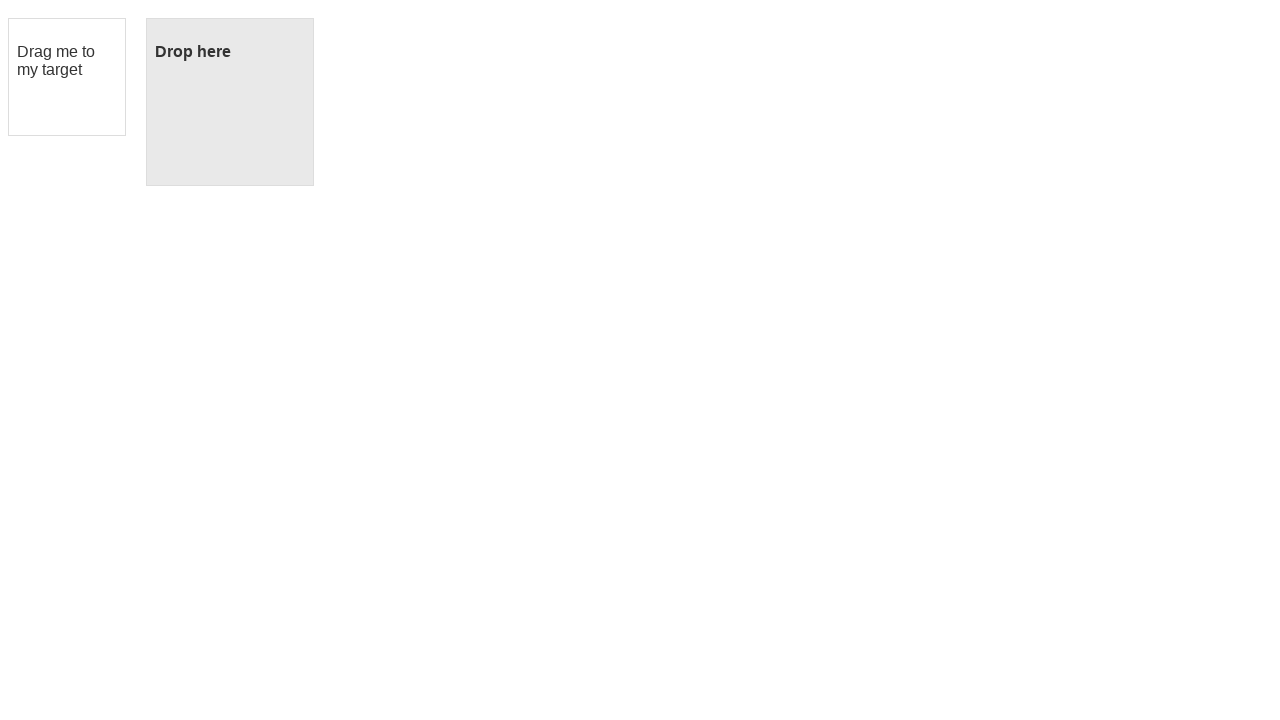

Located the droppable target element
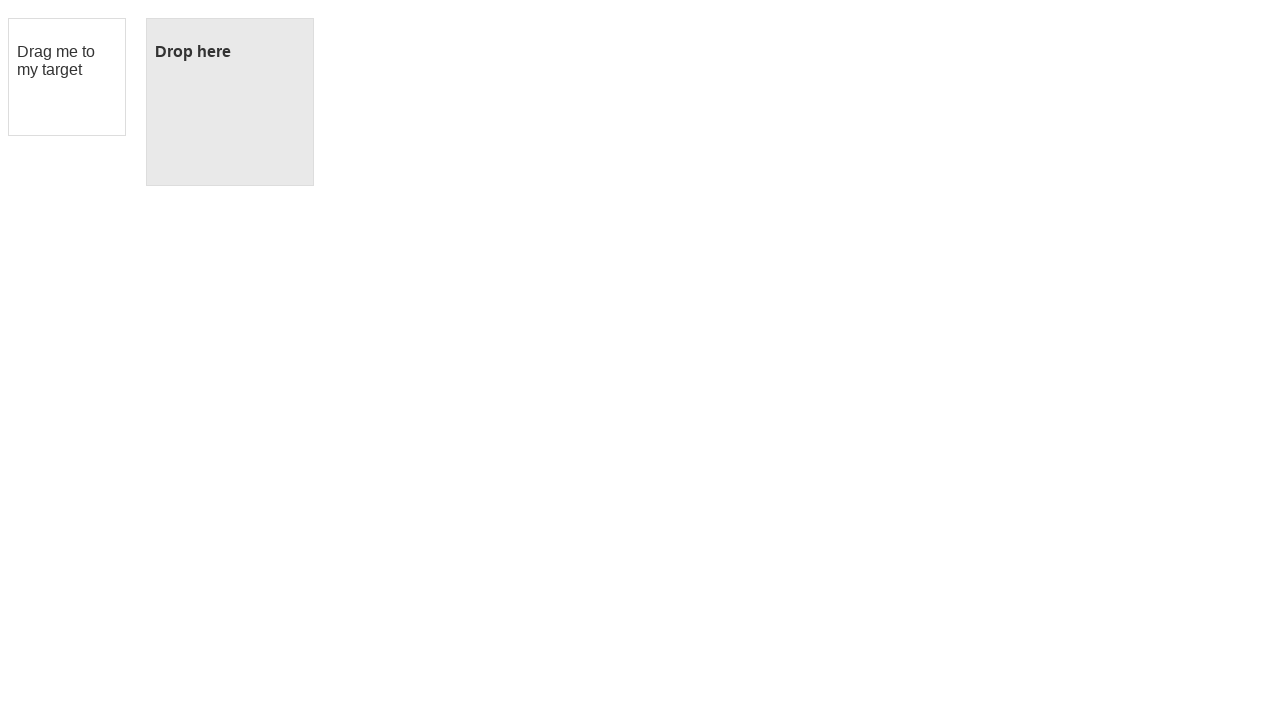

Dragged element onto the droppable target at (230, 102)
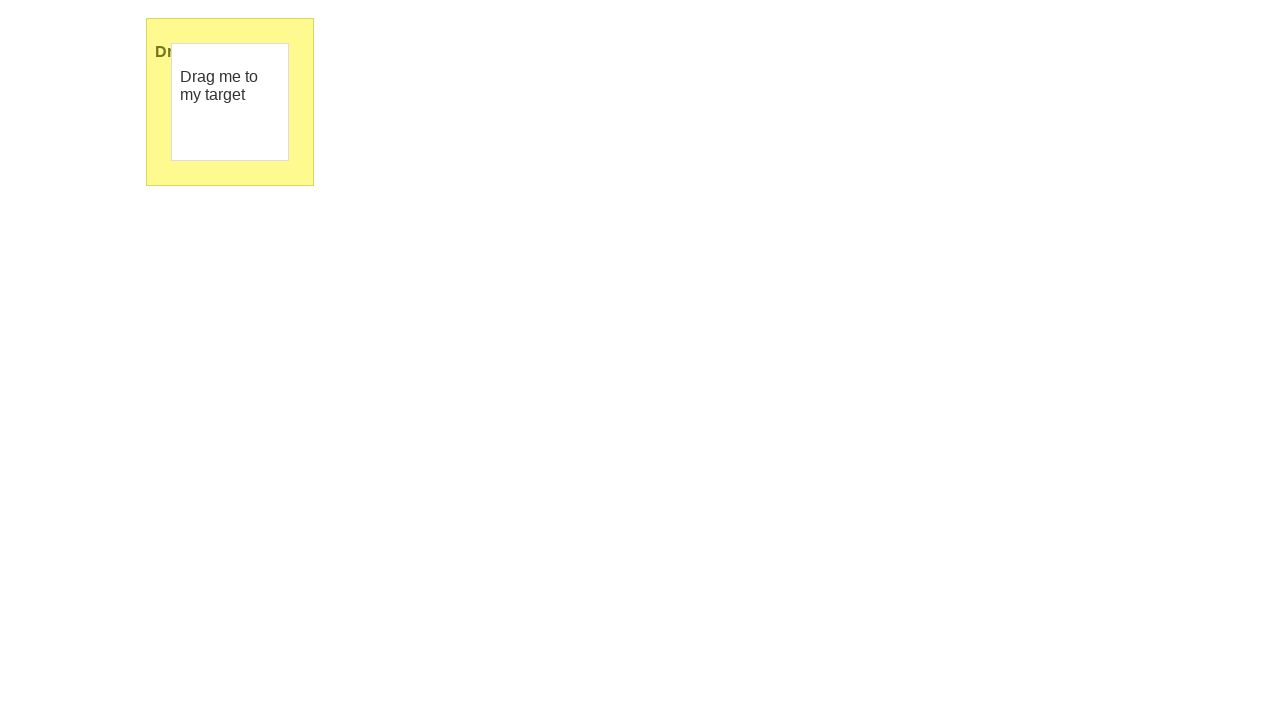

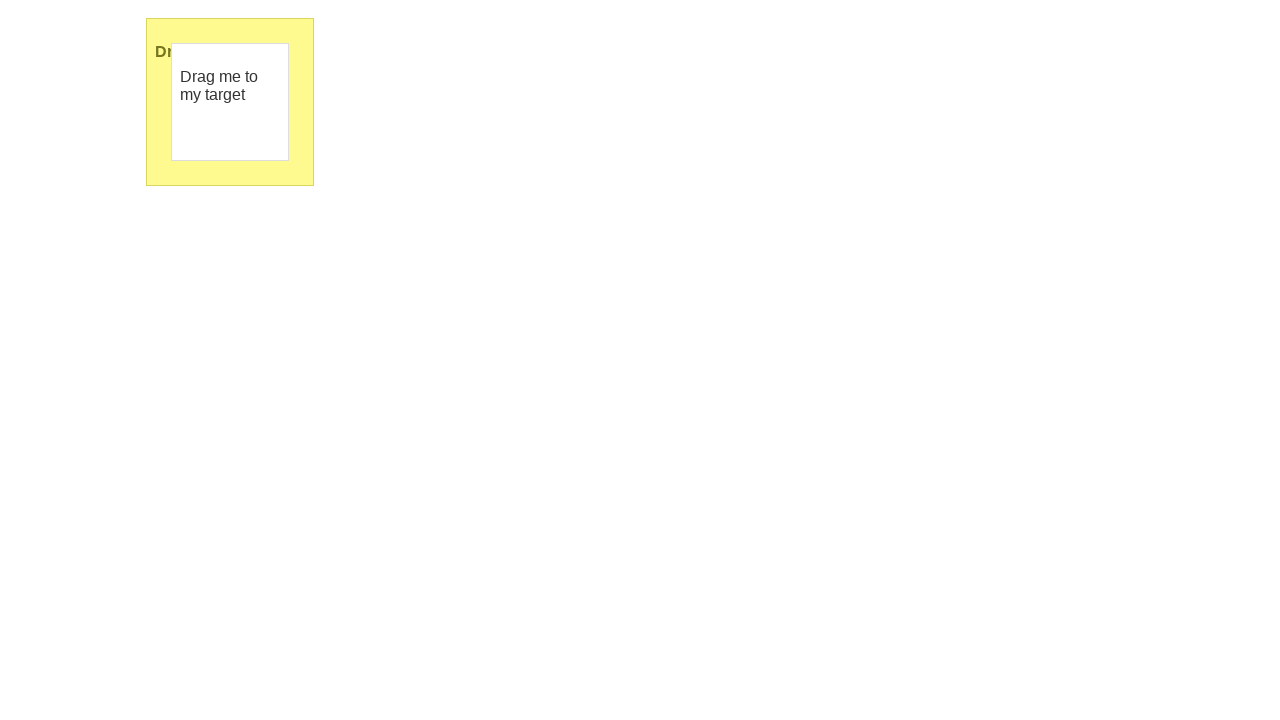